Tests checkbox functionality by clicking to select and deselect a checkbox, verifying its state changes correctly

Starting URL: https://rahulshettyacademy.com/AutomationPractice/

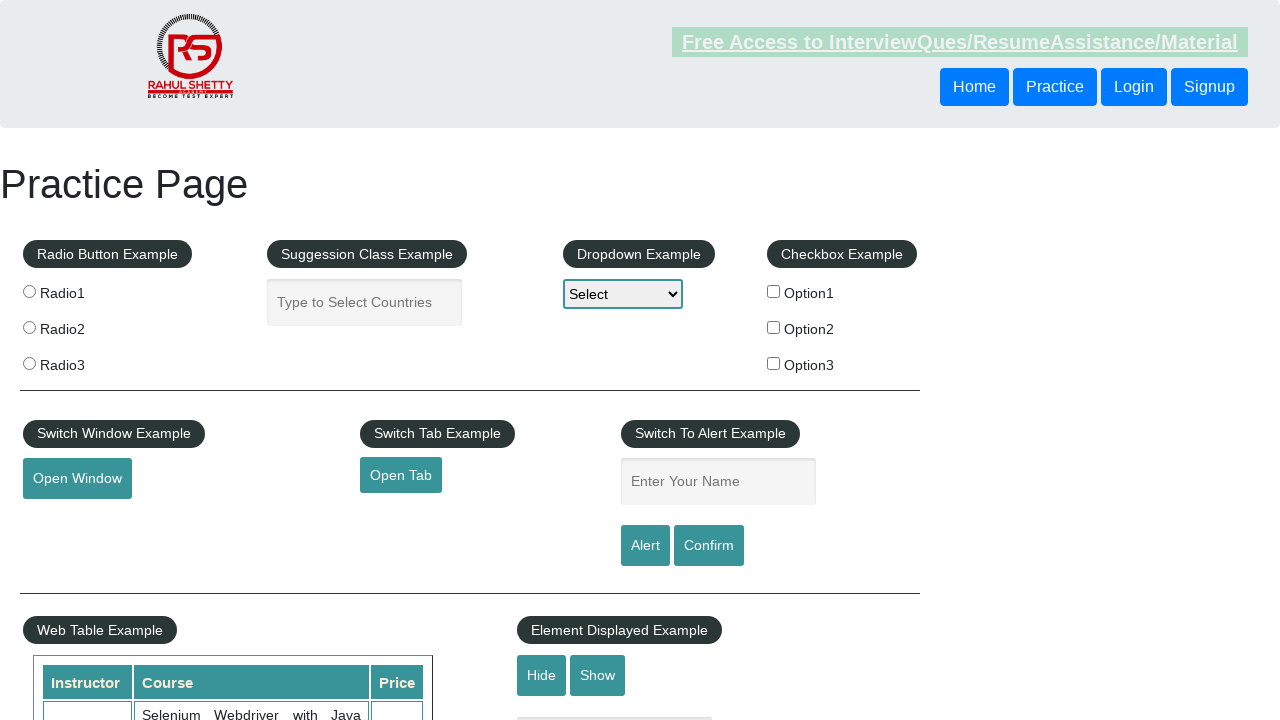

Navigated to AutomationPractice page
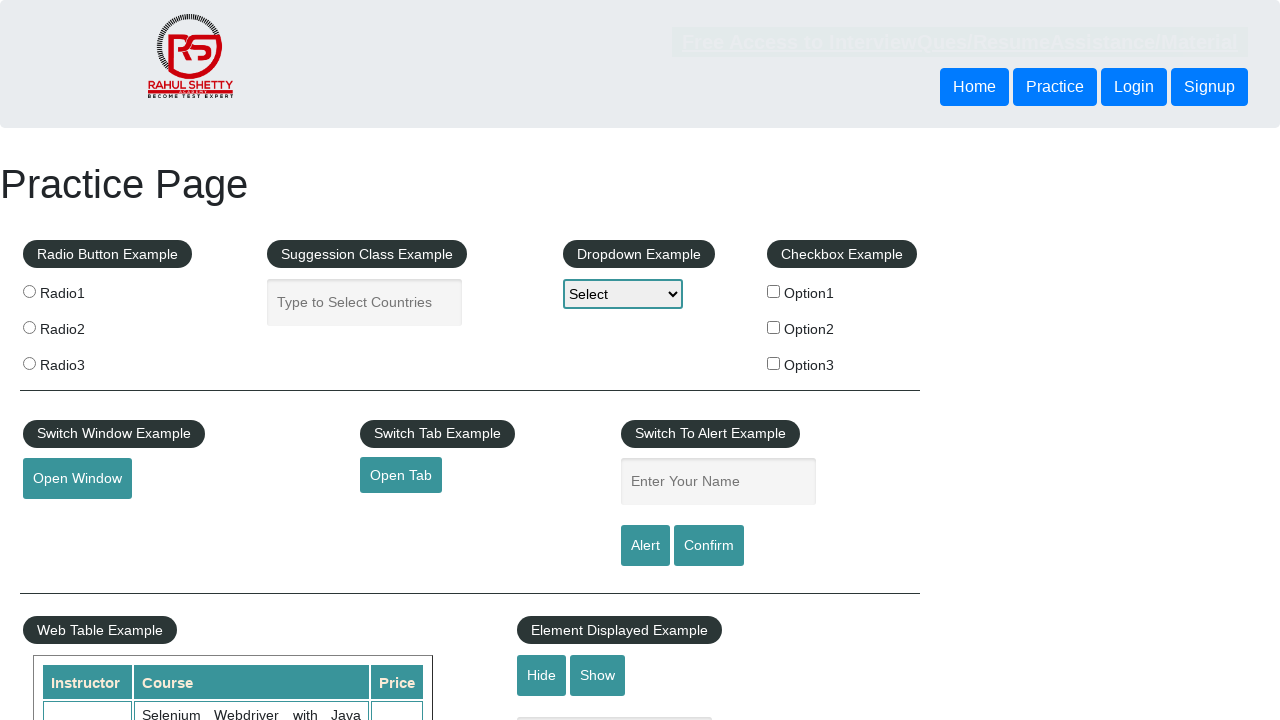

Clicked first checkbox to select it at (774, 291) on #checkBoxOption1
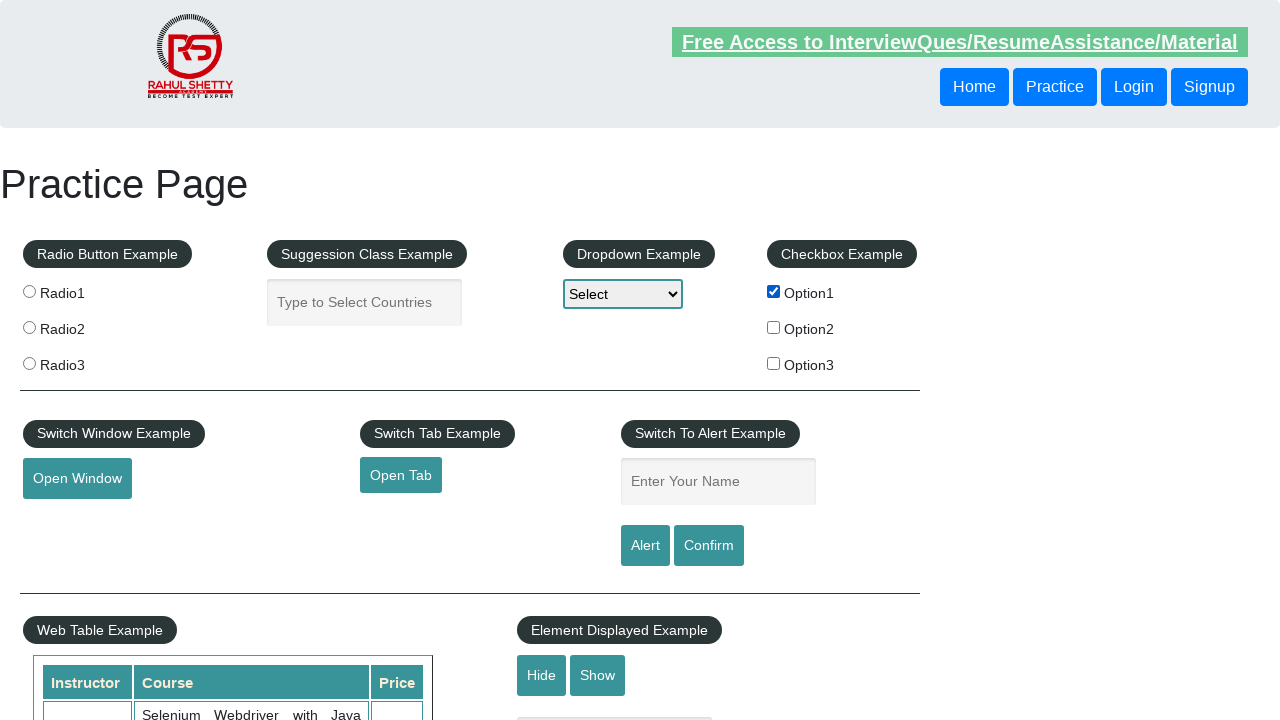

Verified first checkbox is selected
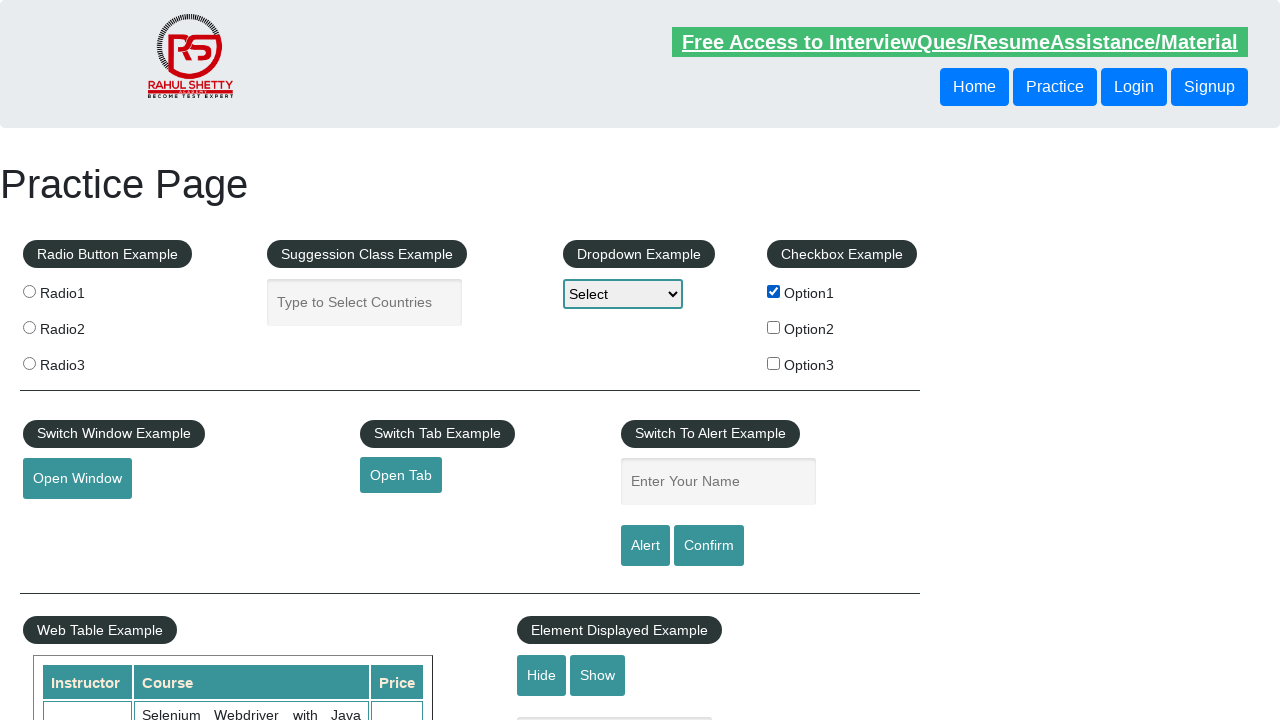

Clicked first checkbox to deselect it at (774, 291) on #checkBoxOption1
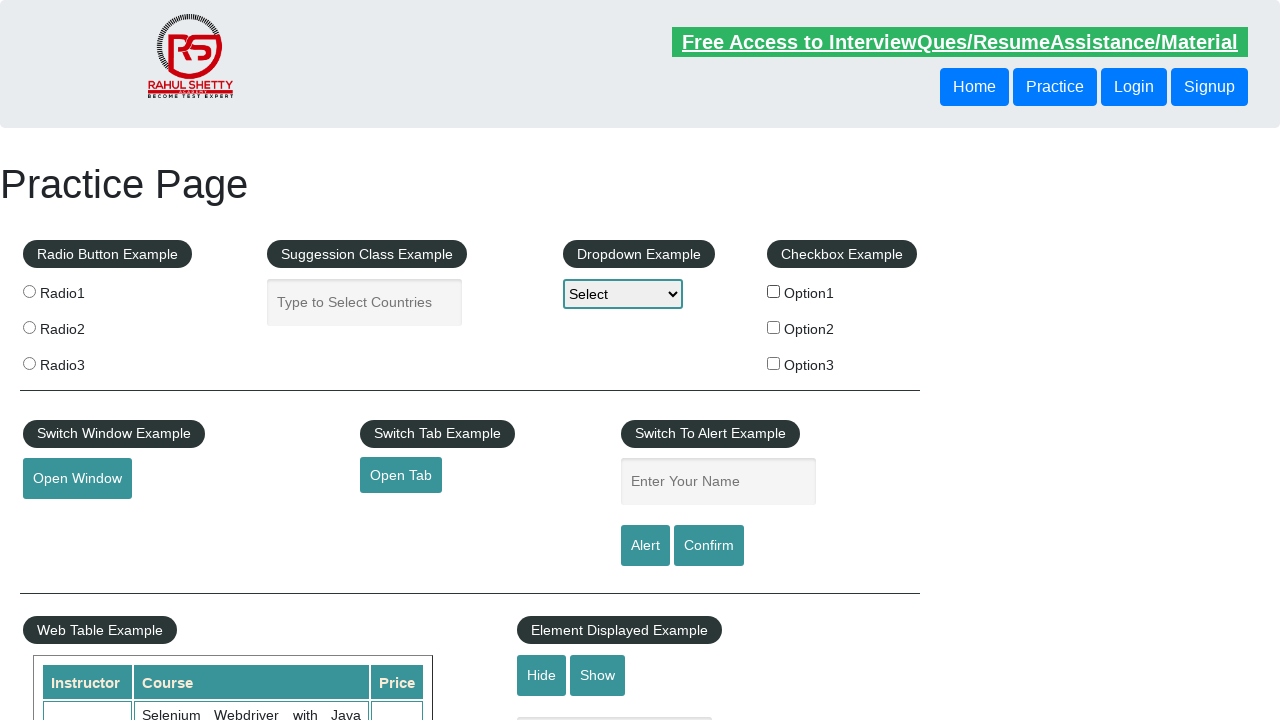

Verified first checkbox is deselected
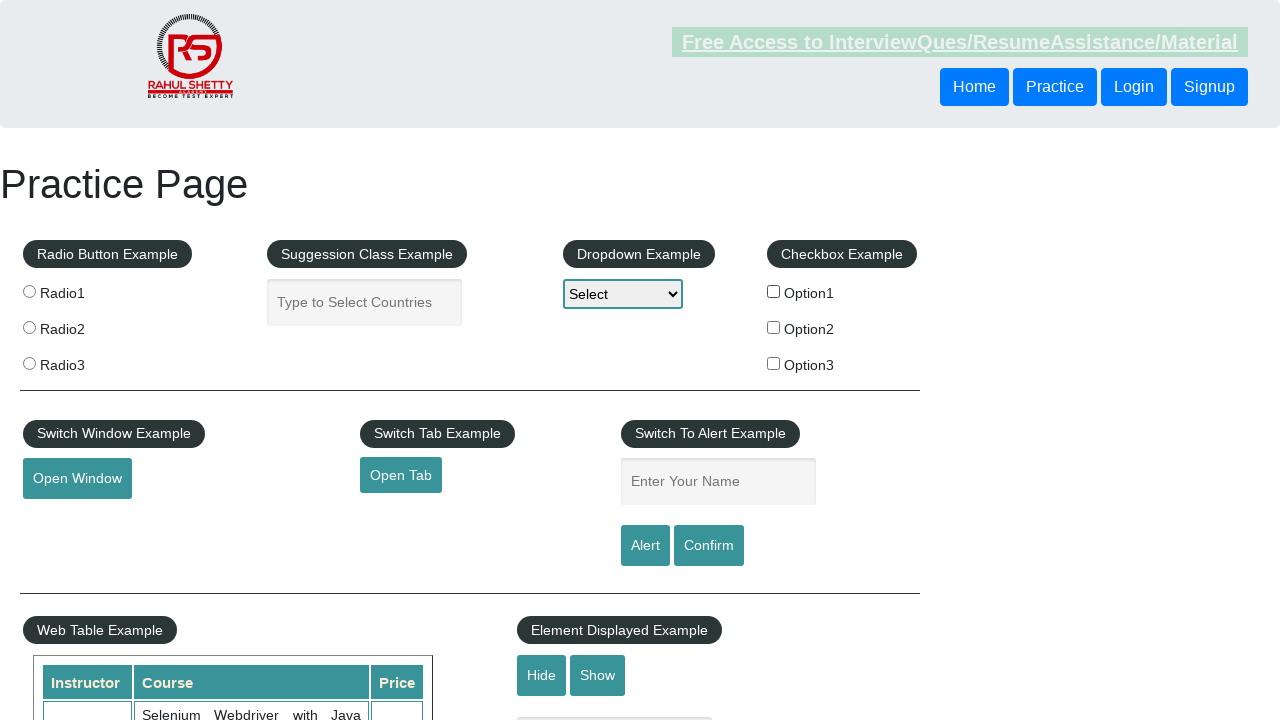

Located all checkboxes on page - found 3 total
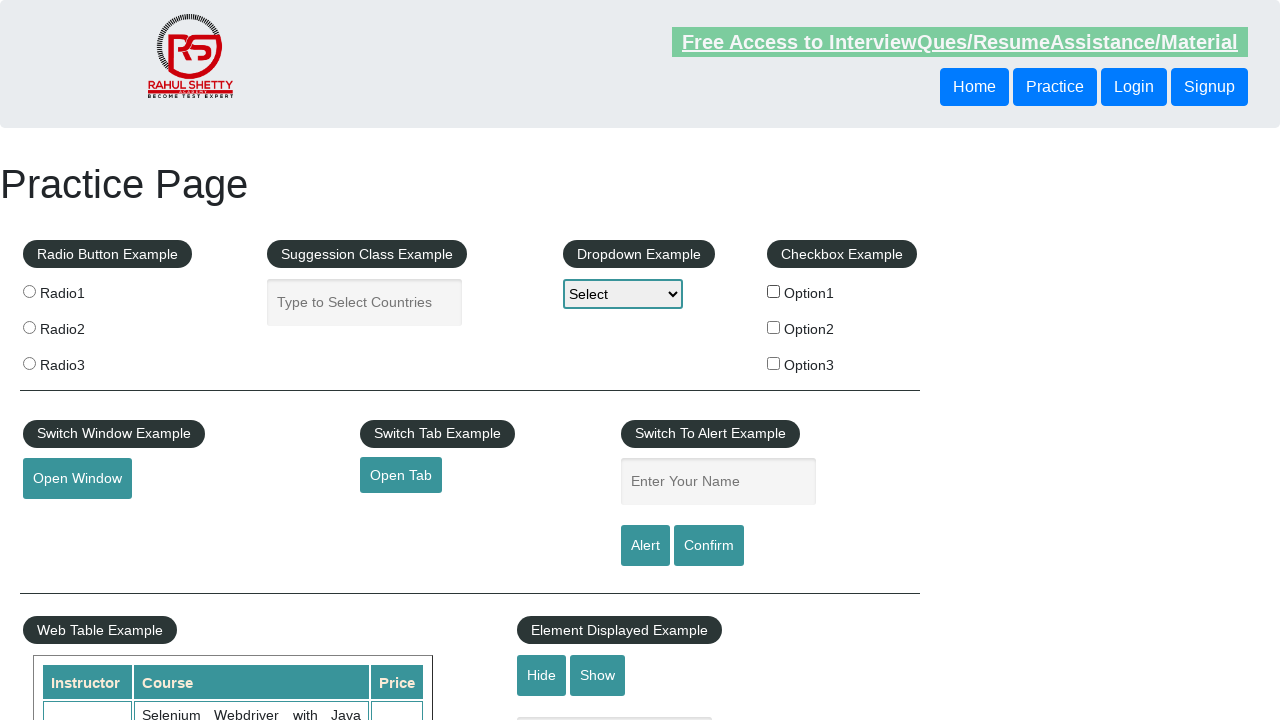

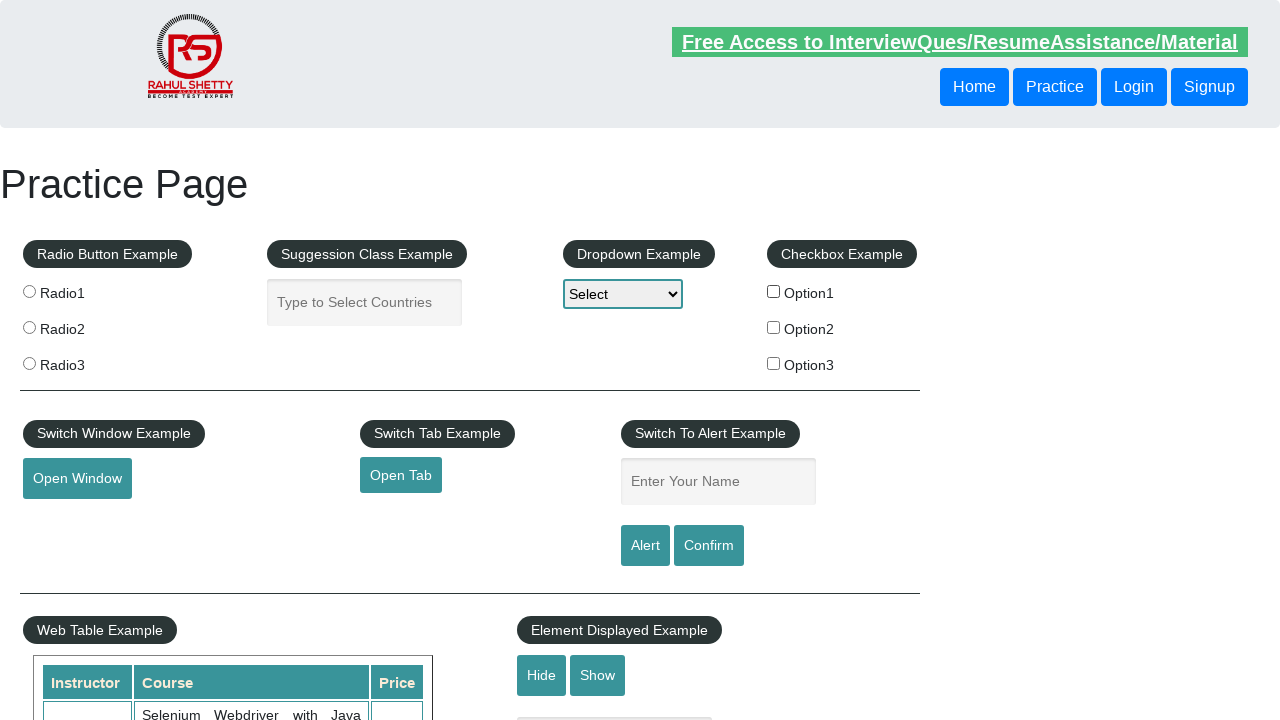